Tests the complete checkout flow on a webshop by adding an item to cart, filling out shipping information, and confirming the order

Starting URL: https://danube-webshop.herokuapp.com/

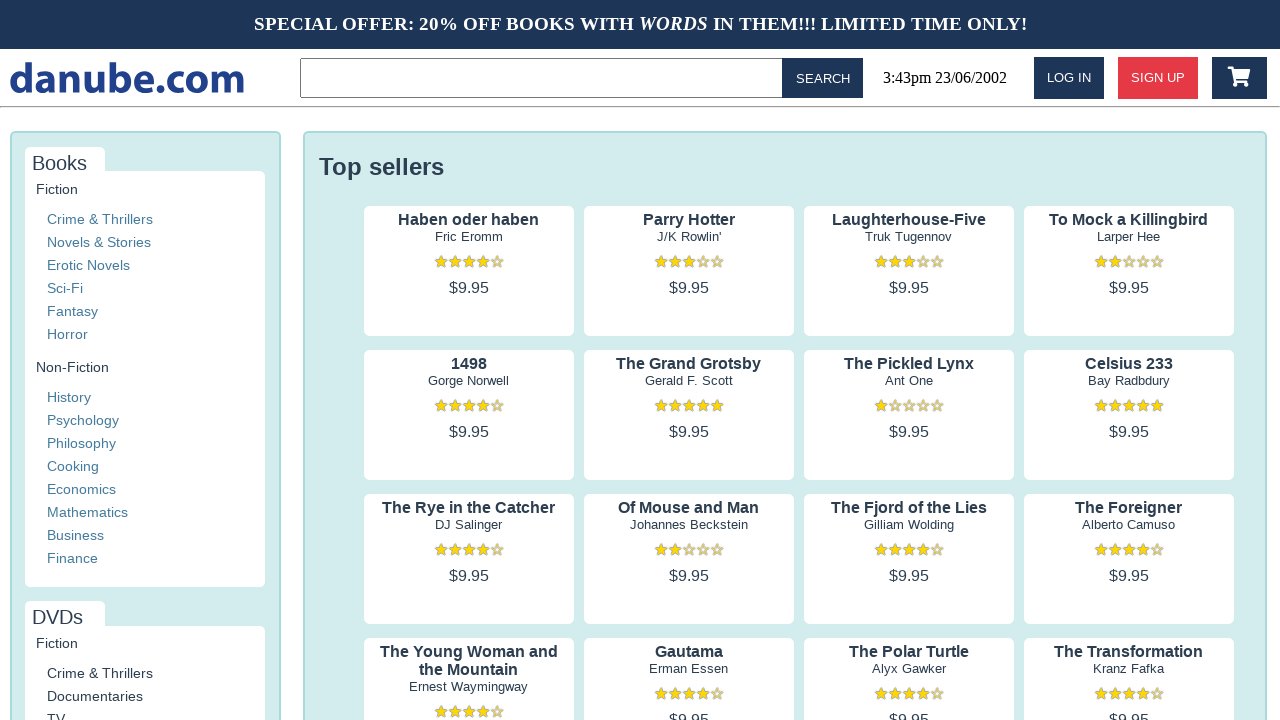

Clicked on the first item's author to view product details at (469, 237) on .preview:nth-child(1) > .preview-author
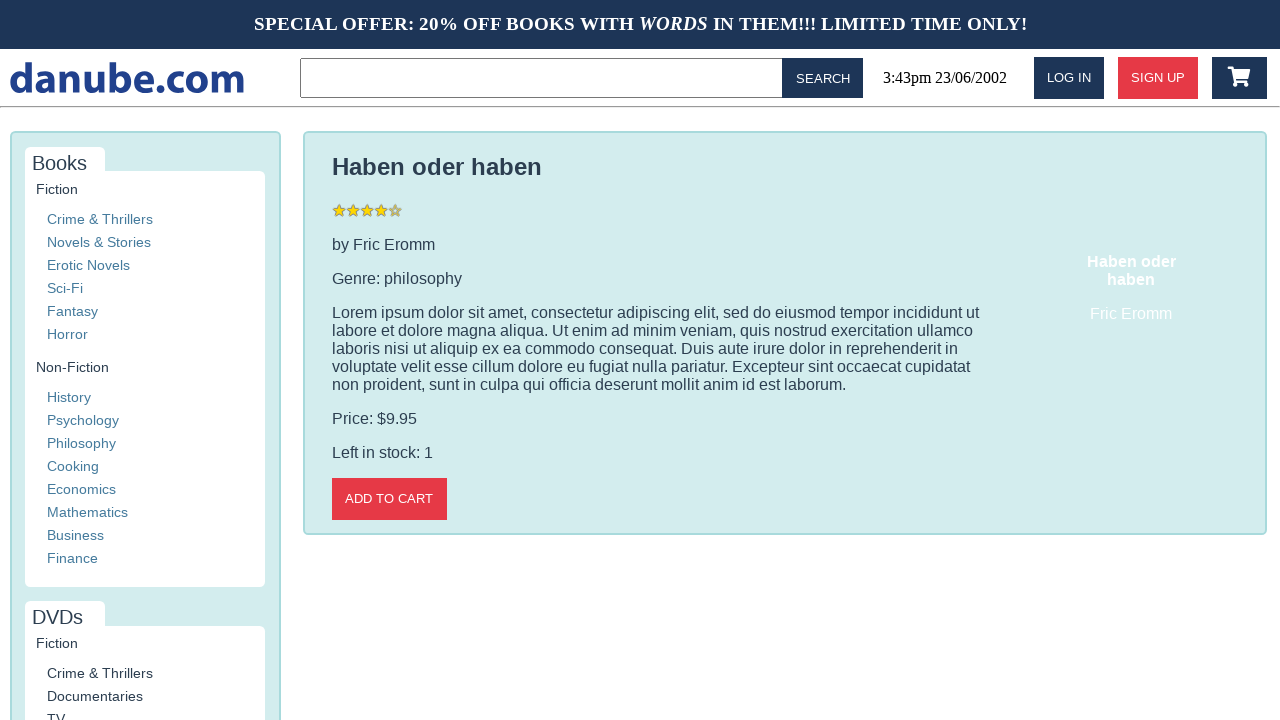

Clicked 'Add to cart' button to add item to shopping cart at (389, 499) on .detail-wrapper > .call-to-action
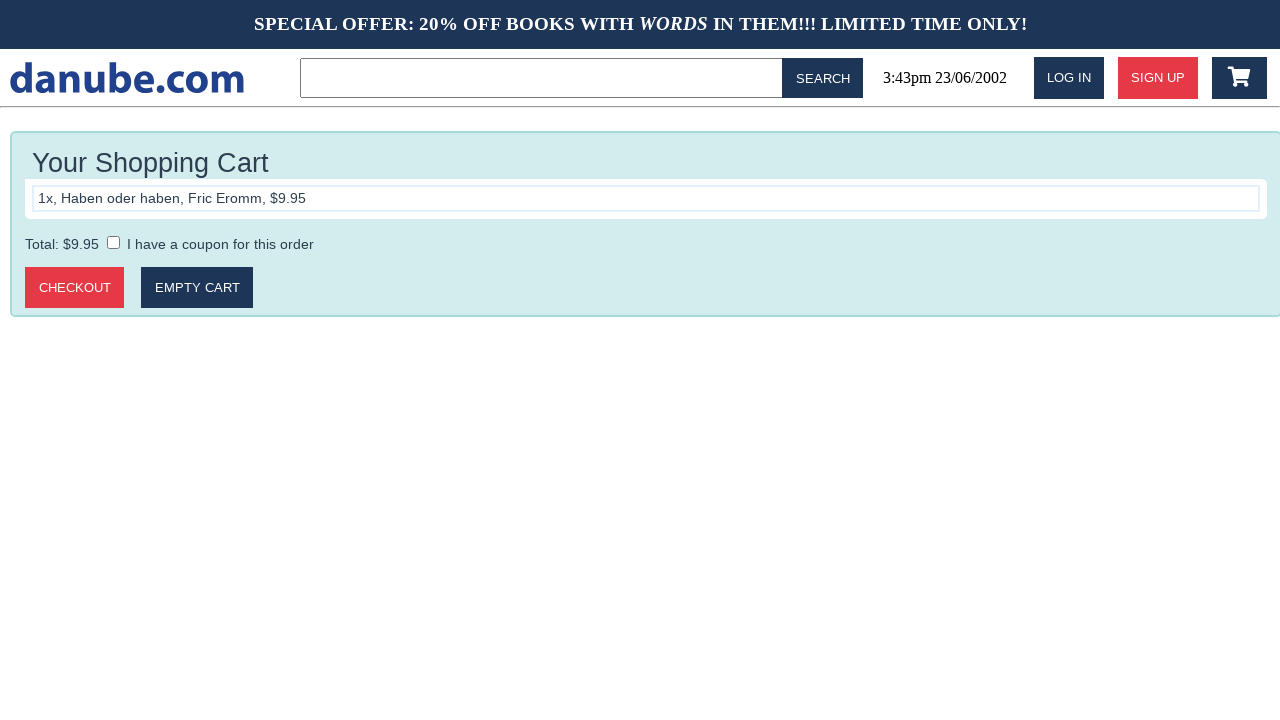

Clicked logo to return to home page at (127, 78) on #logo
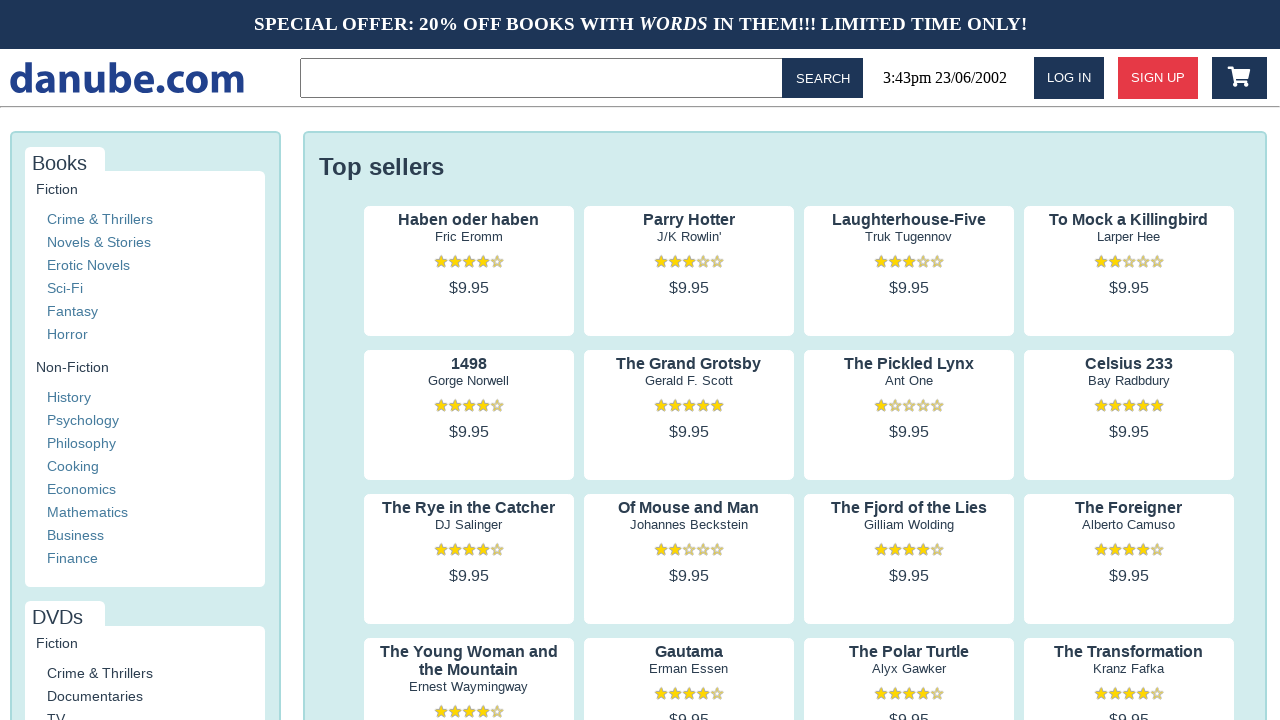

Waited for page navigation to complete (networkidle)
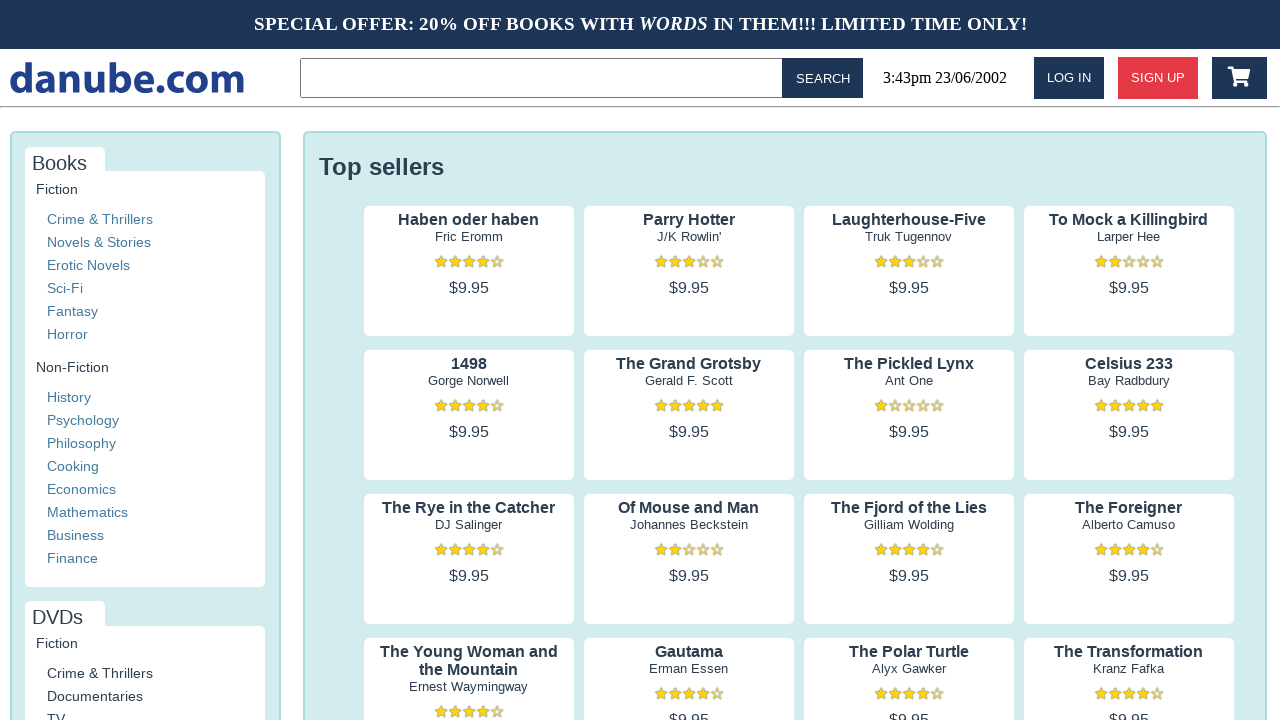

Clicked on cart icon to view shopping cart at (1239, 78) on #cart
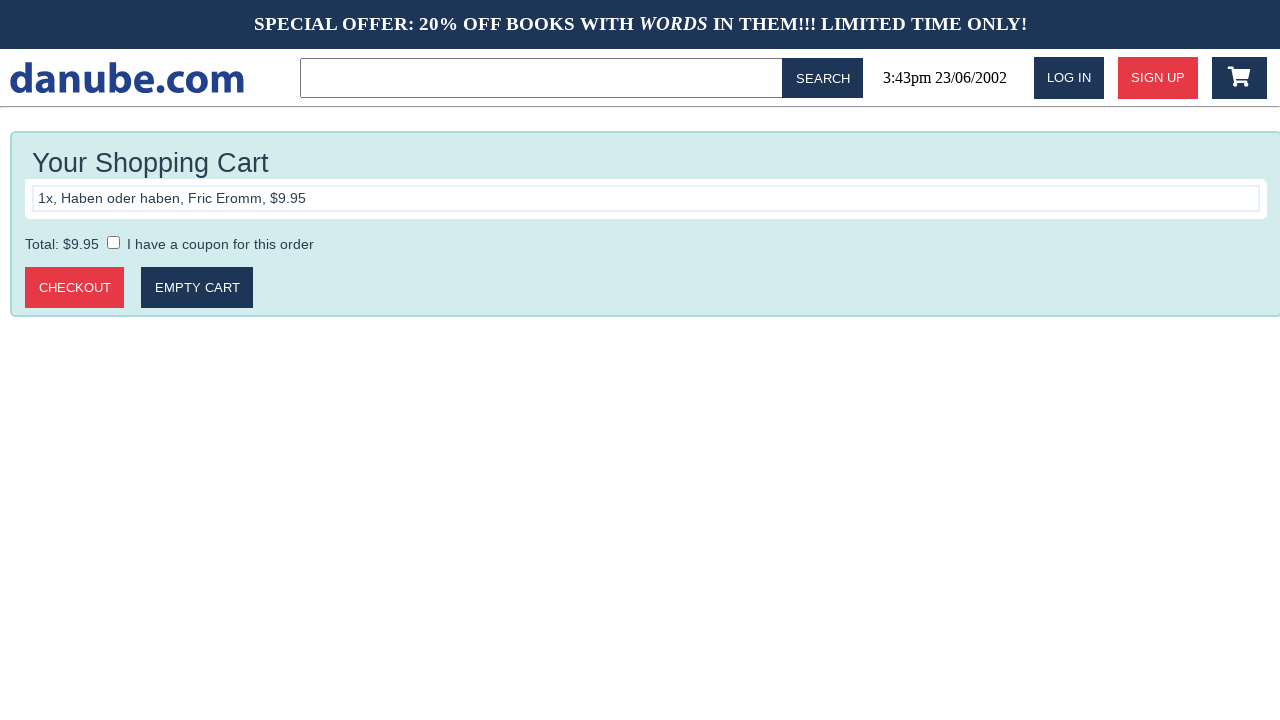

Clicked 'Proceed to checkout' button at (75, 288) on .cart > .call-to-action
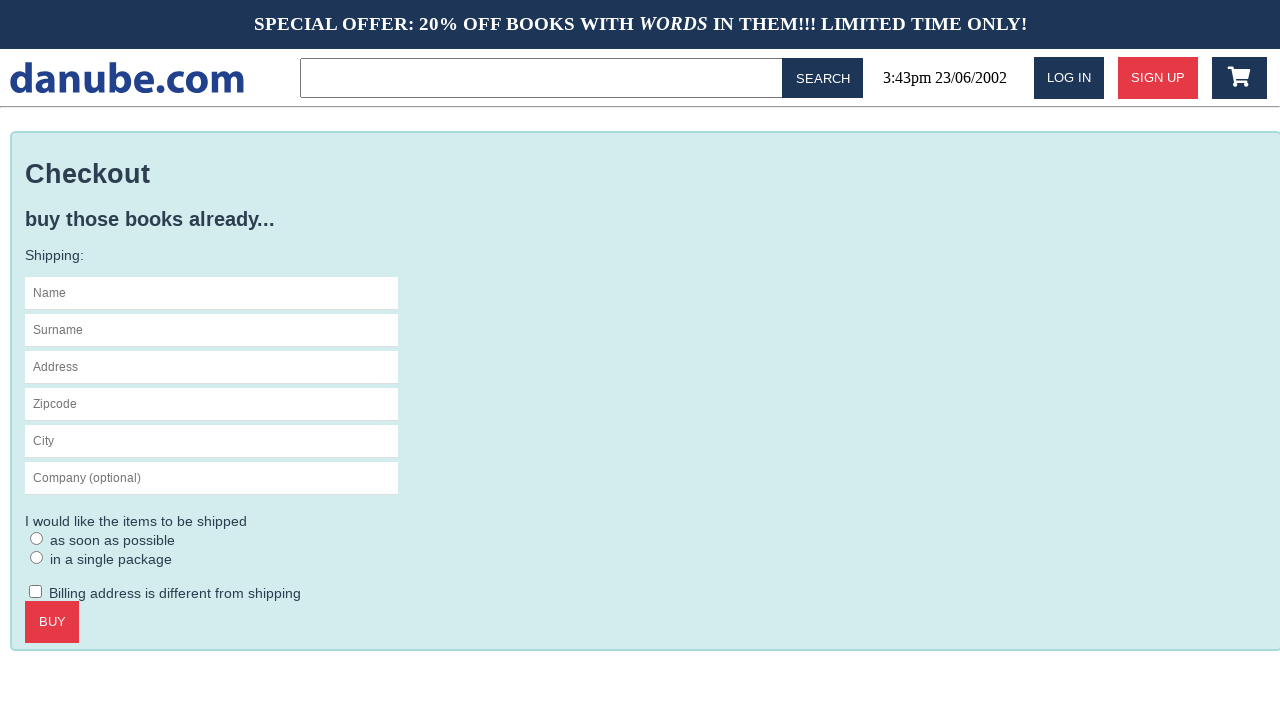

Clicked on name field in checkout form at (212, 293) on #s-name
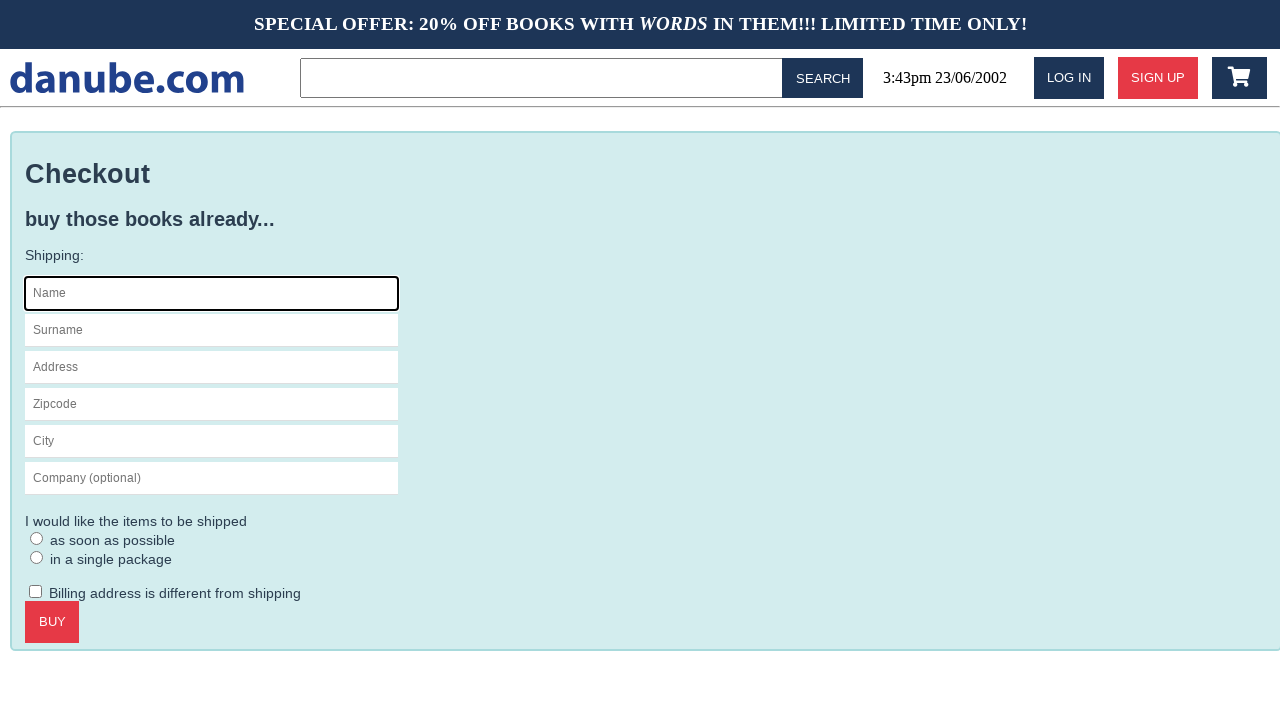

Filled name field with 'Max' on #s-name
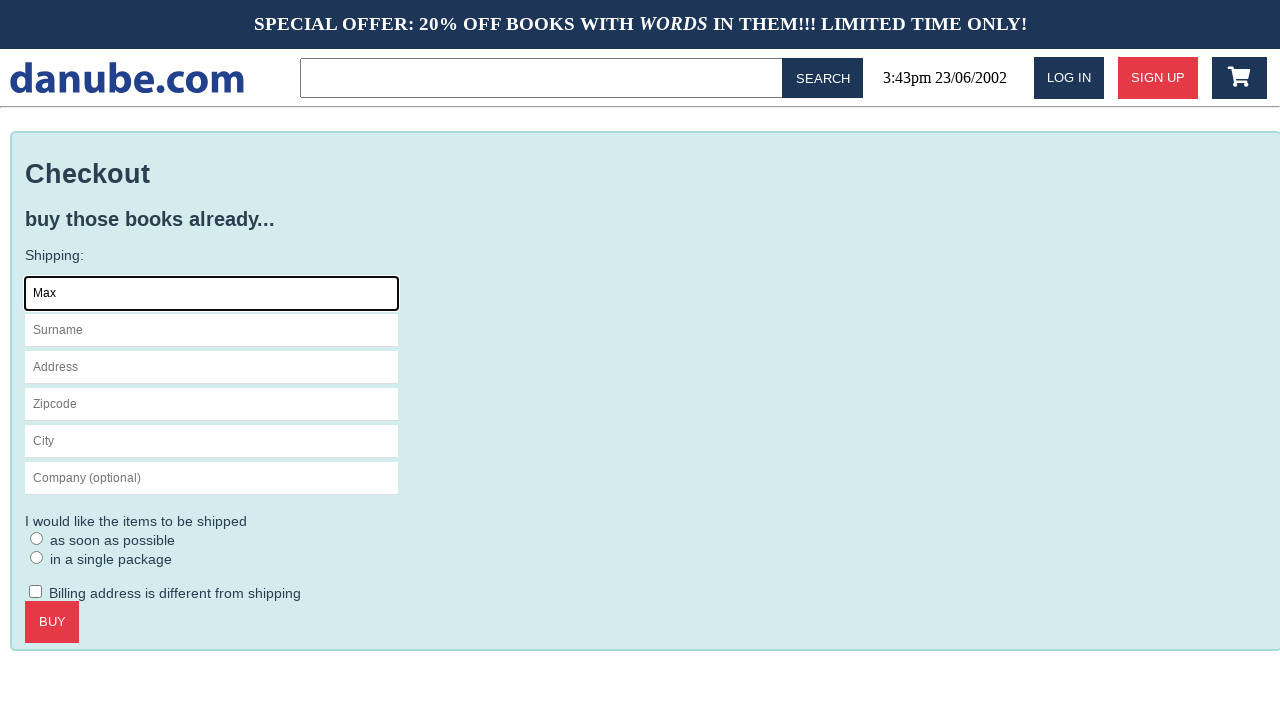

Filled surname field with 'Mustermann' on #s-surname
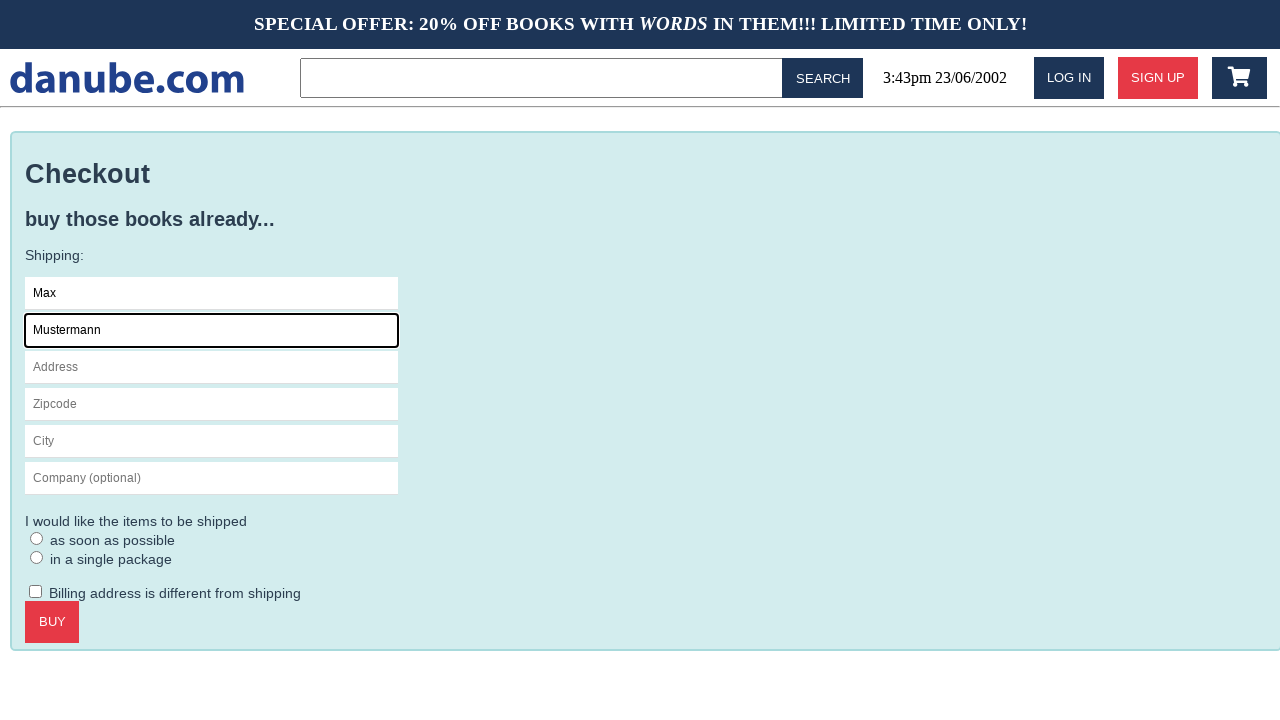

Filled address field with 'Charlottenstr. 57' on #s-address
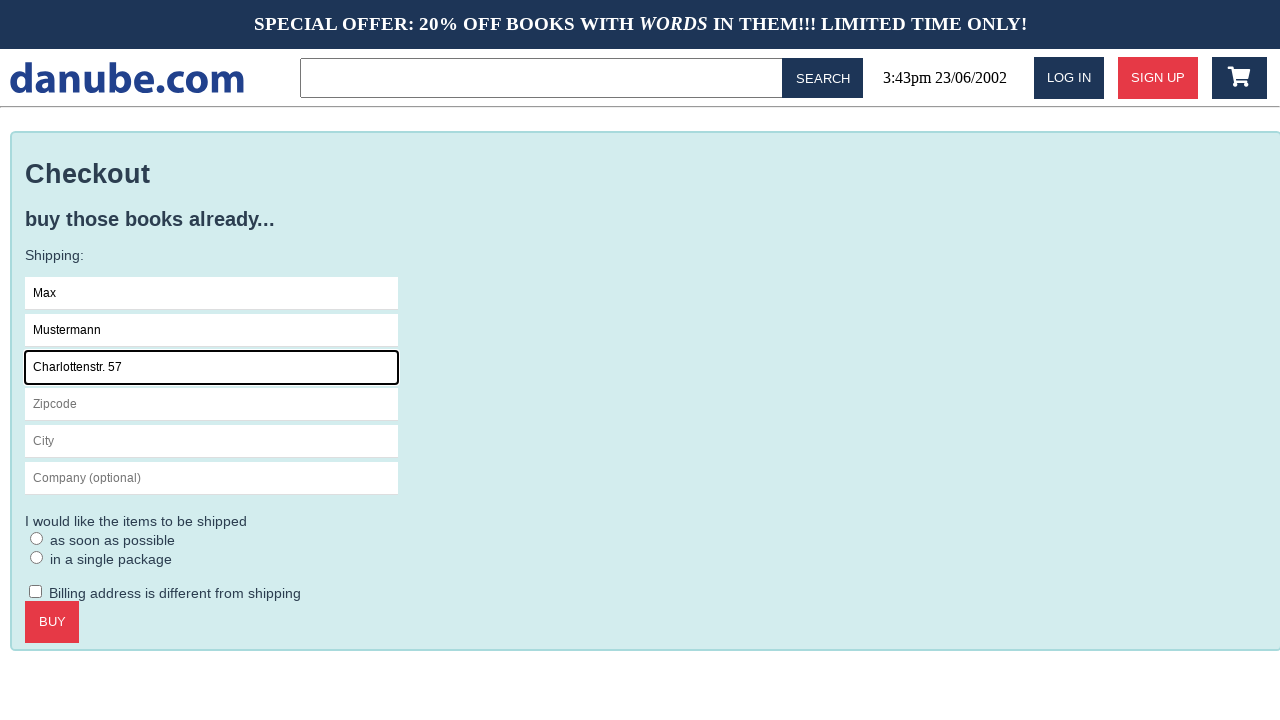

Filled zipcode field with '10117' on #s-zipcode
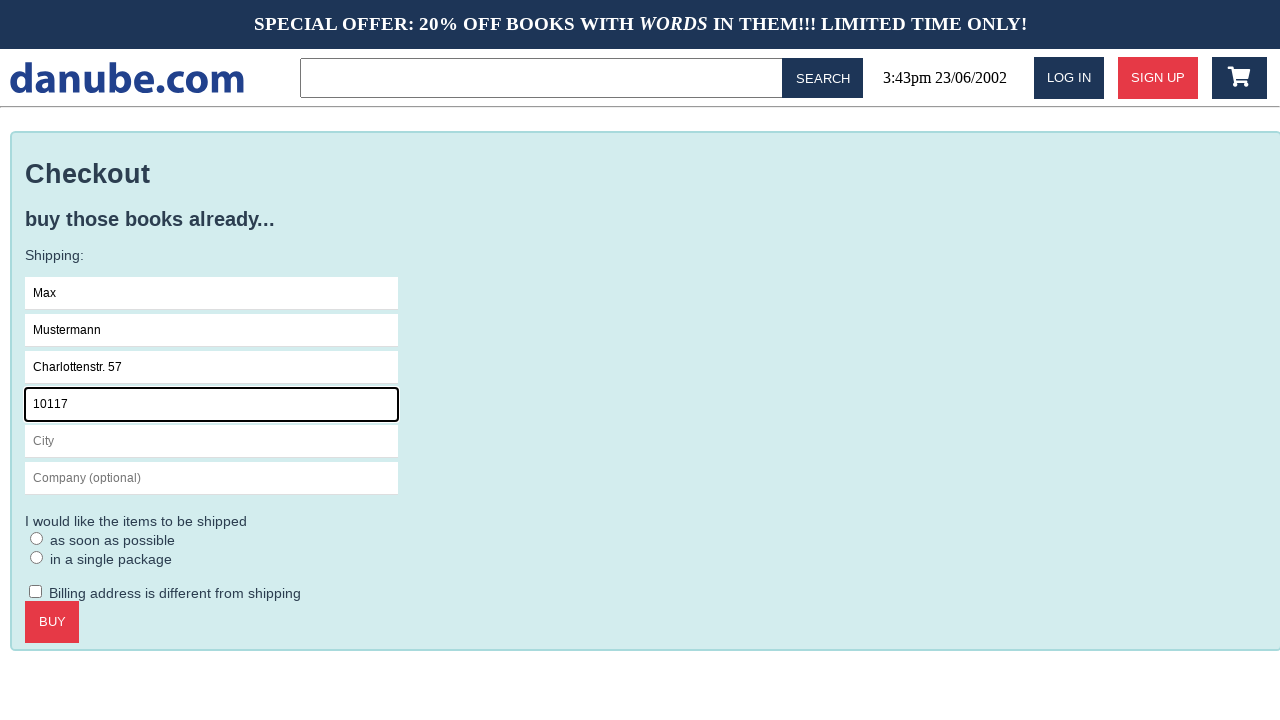

Filled city field with 'Berlin' on #s-city
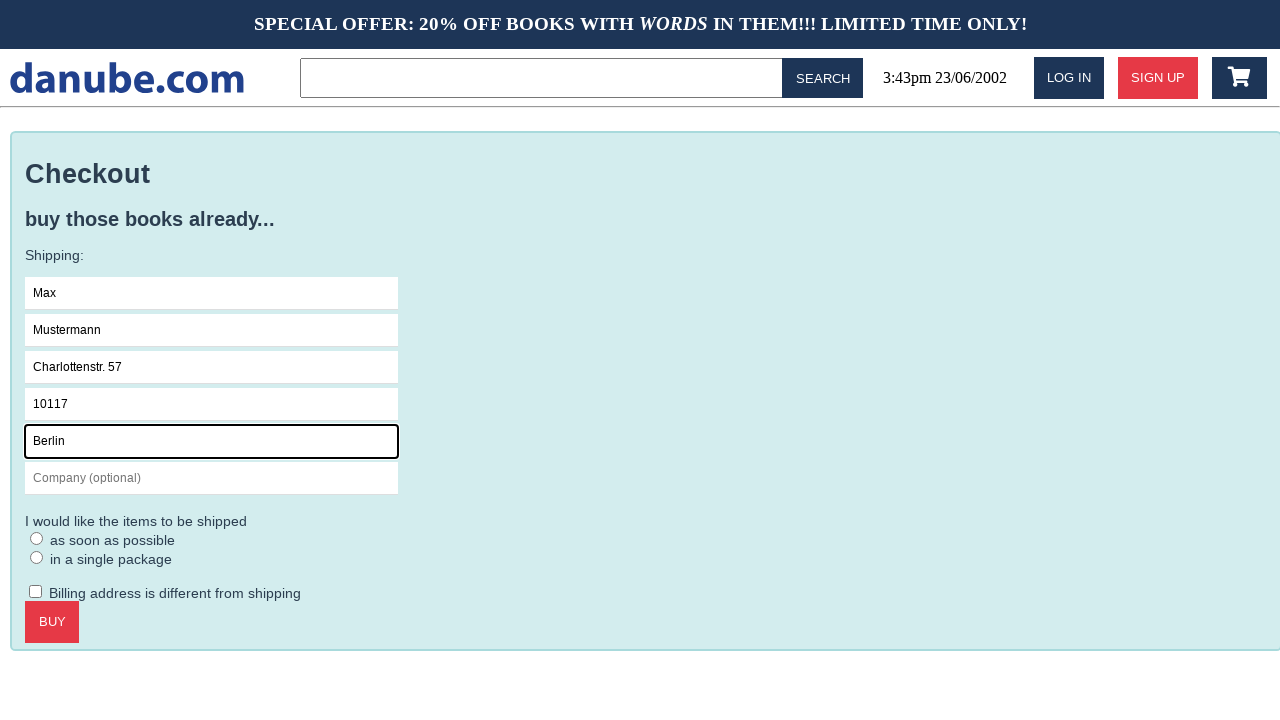

Filled company field with 'Firma GmbH' on #s-company
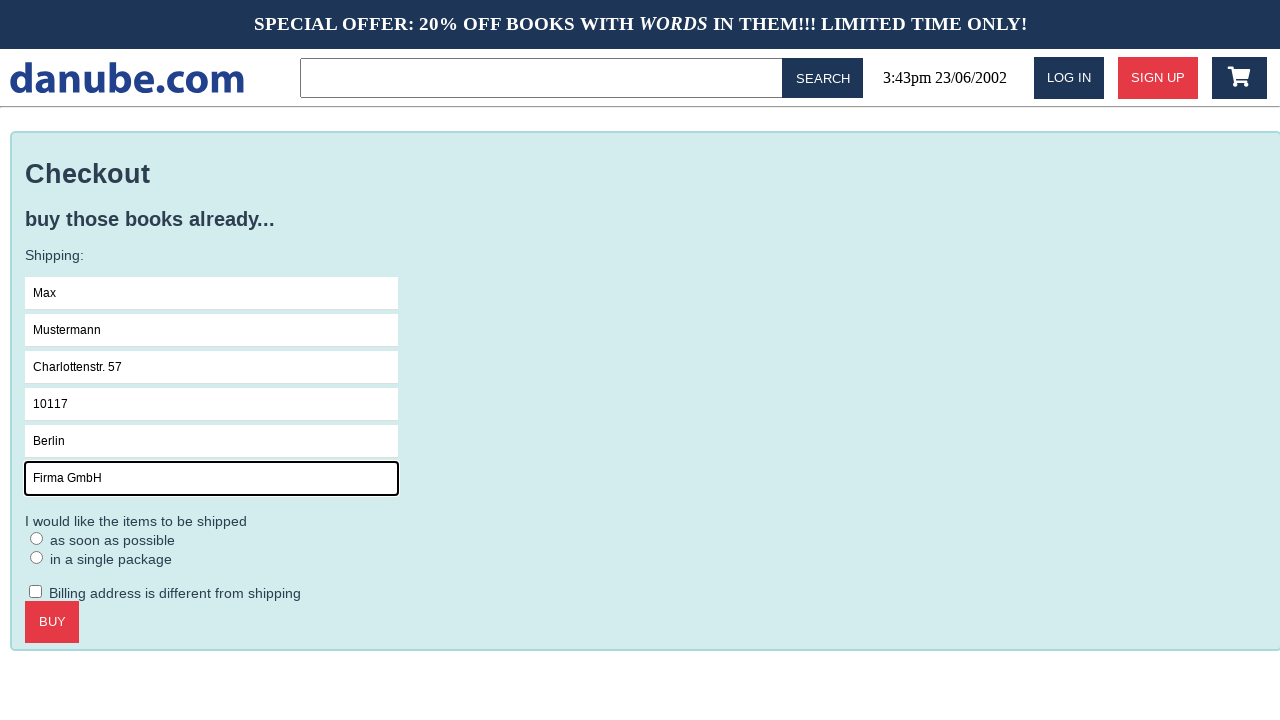

Clicked on checkout form at (646, 439) on .checkout > form
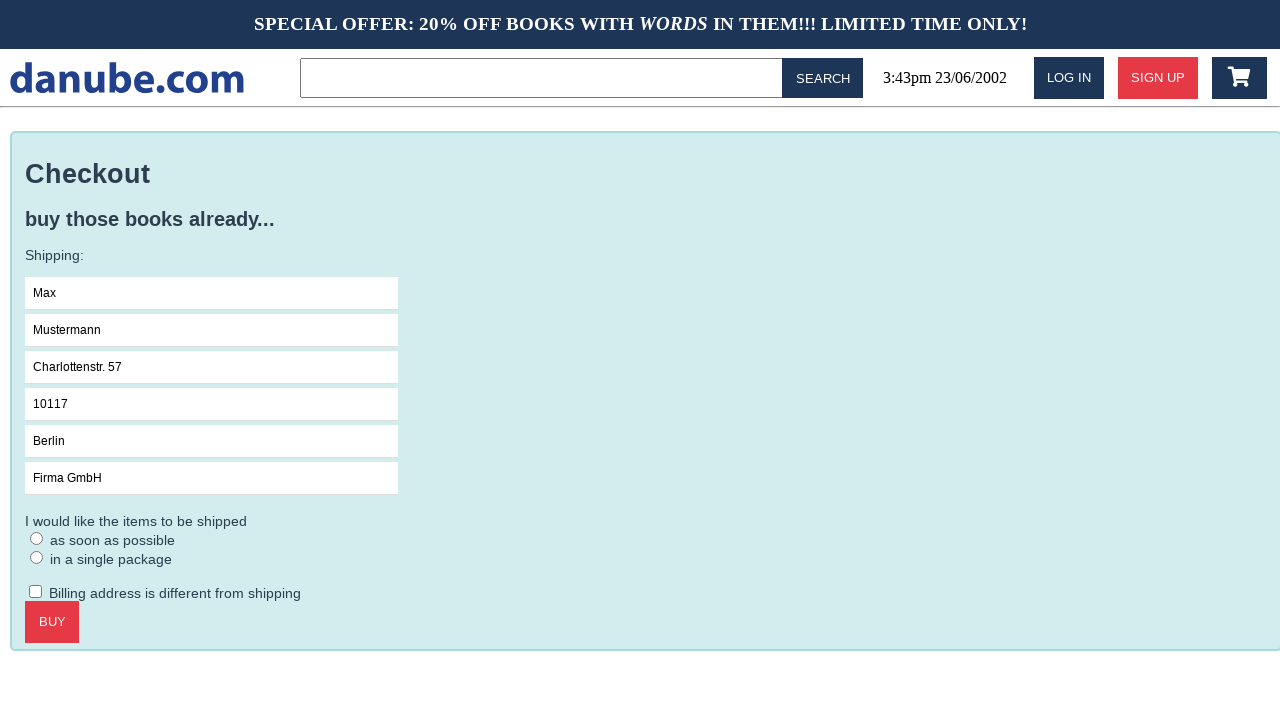

Selected ASAP delivery option at (37, 538) on #asap
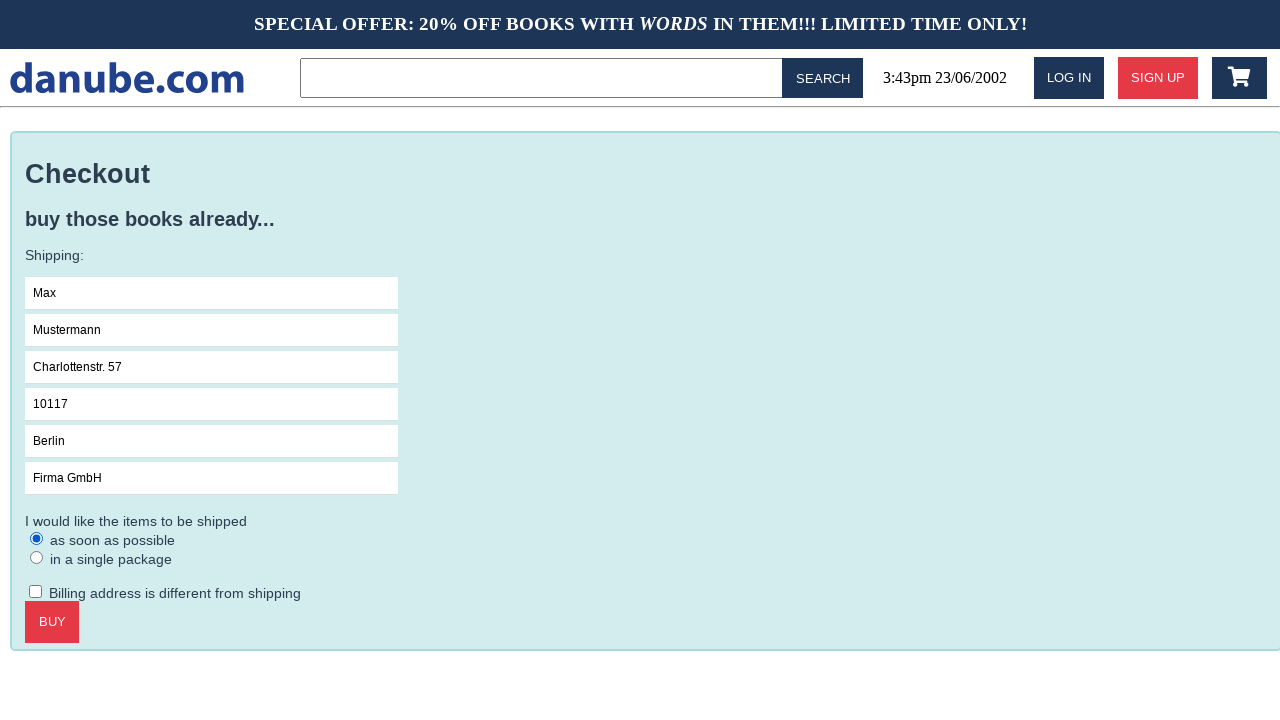

Clicked 'Confirm order' button to complete checkout at (52, 622) on .checkout > .call-to-action
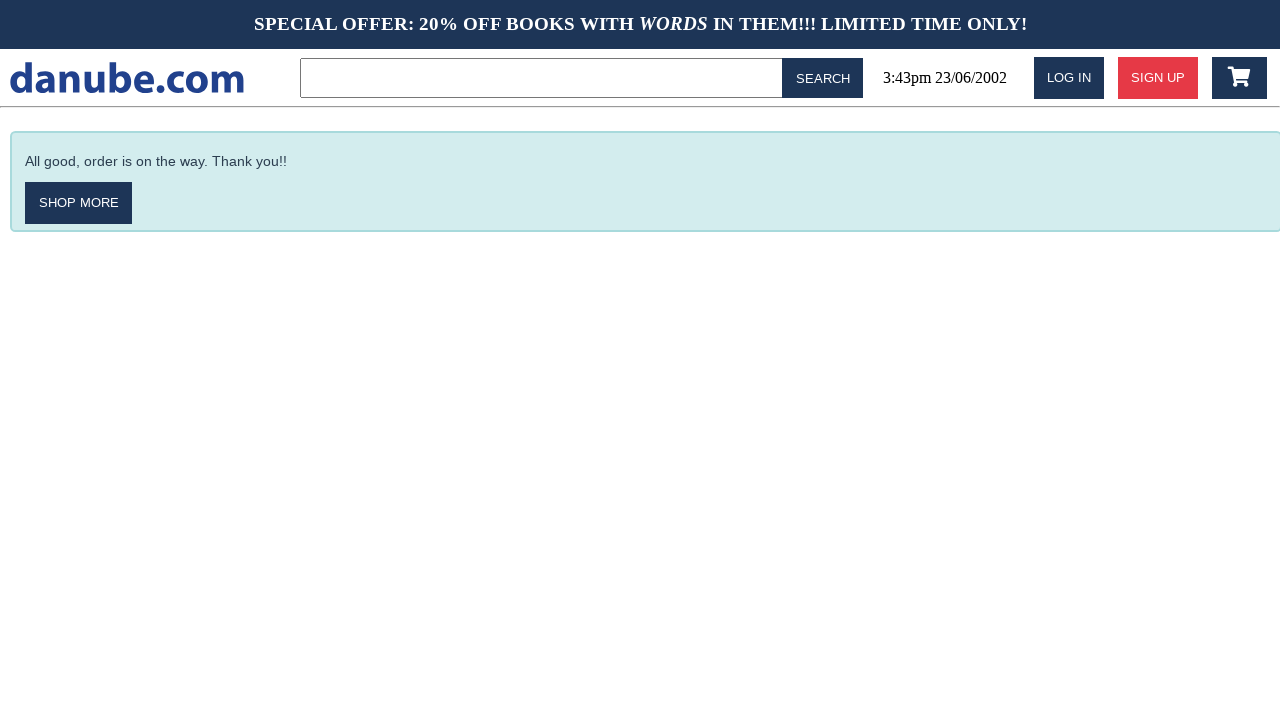

Order confirmation message appeared - checkout completed successfully
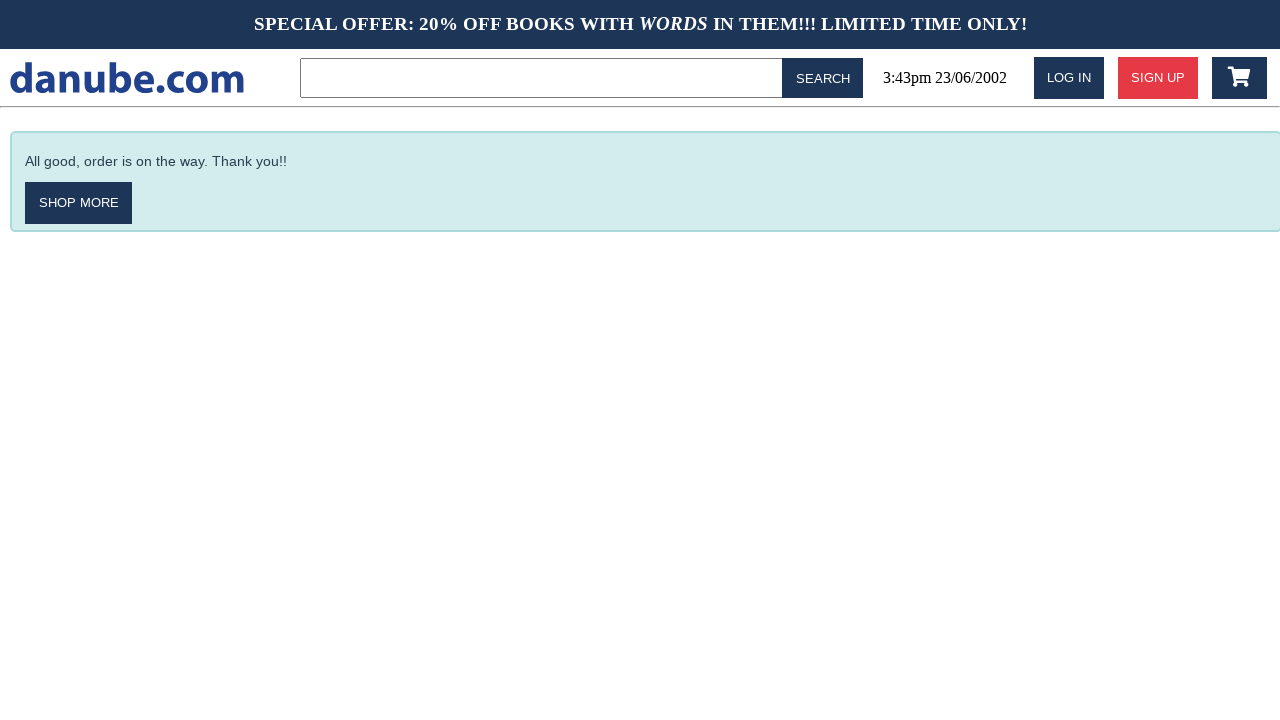

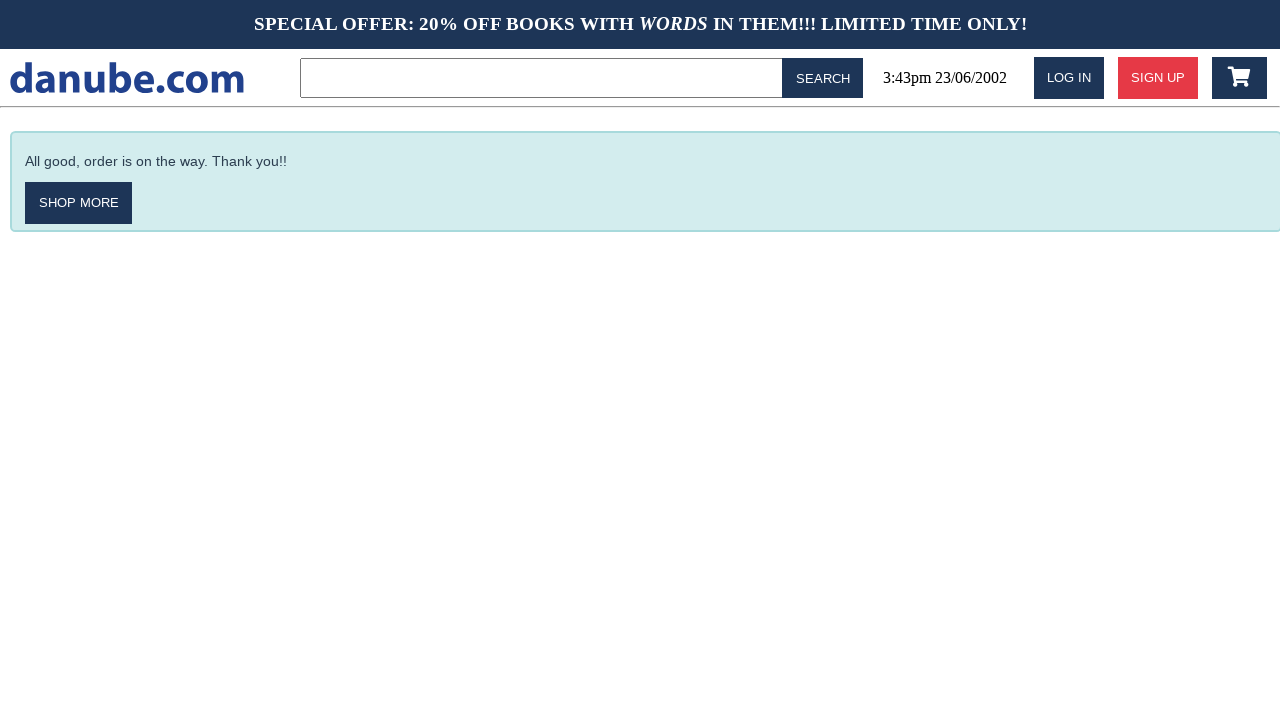